Tests a registration form by filling in required fields (first name, last name, email) and verifying successful registration message

Starting URL: http://suninjuly.github.io/registration1.html

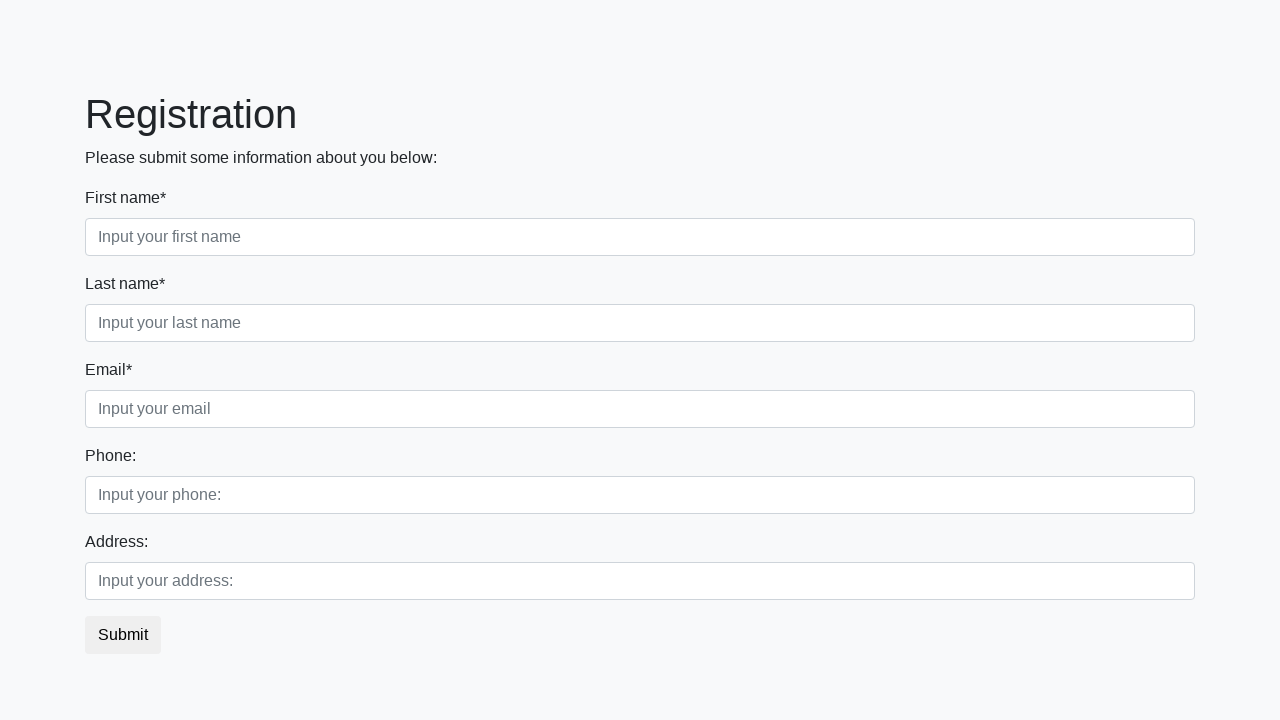

Filled first name field with 'John' on .first_block .form-control.first
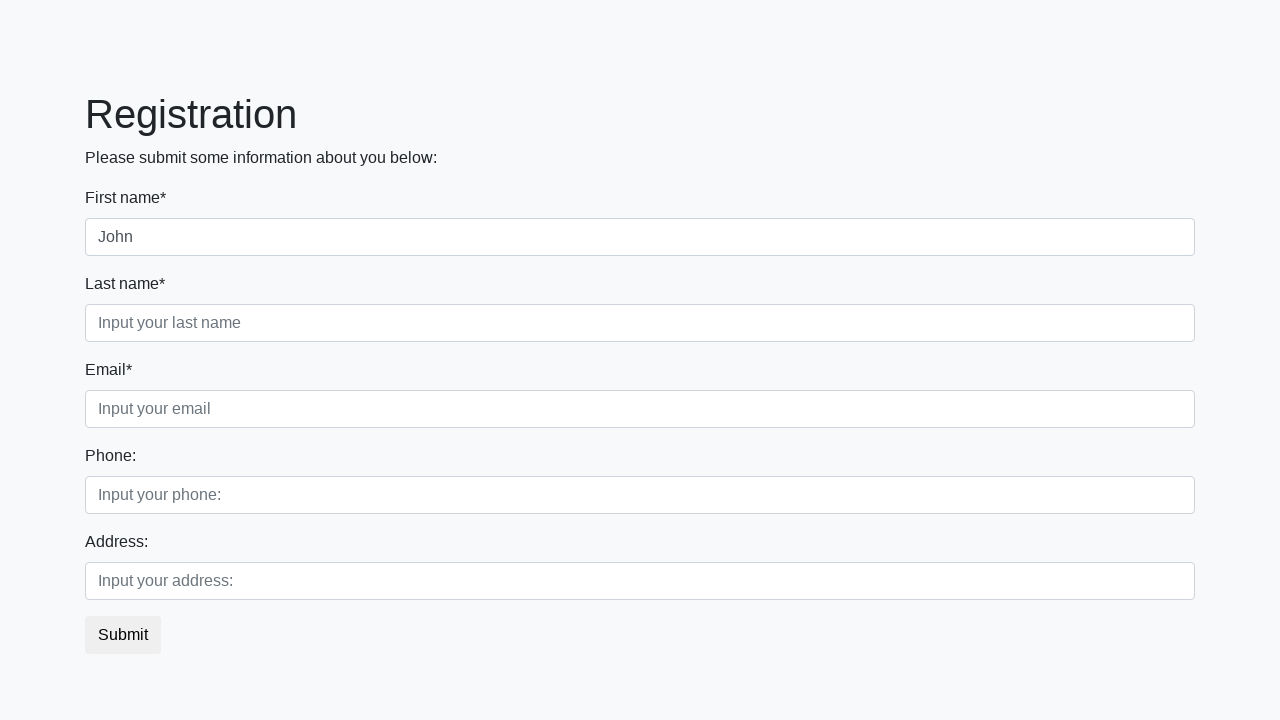

Filled last name field with 'Smith' on .first_block .form-control.second
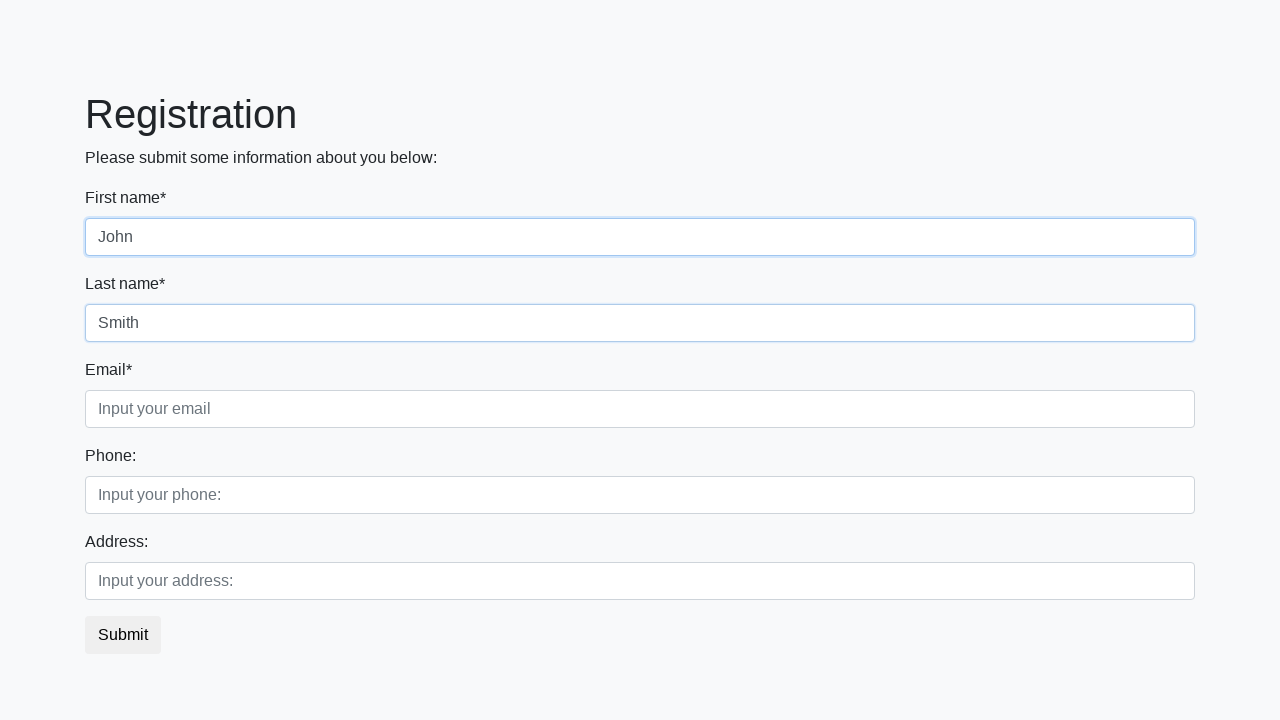

Filled email field with 'john.smith@example.com' on .first_block .form-control.third
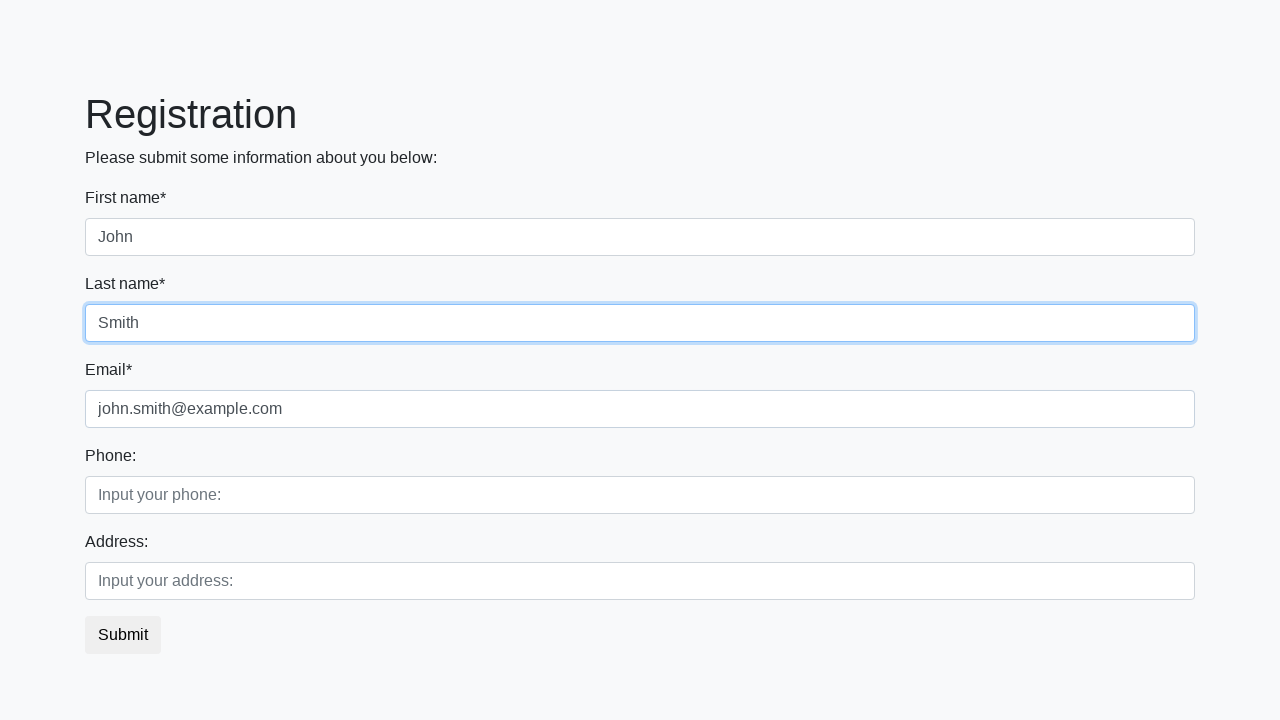

Clicked submit button to register at (123, 635) on button.btn
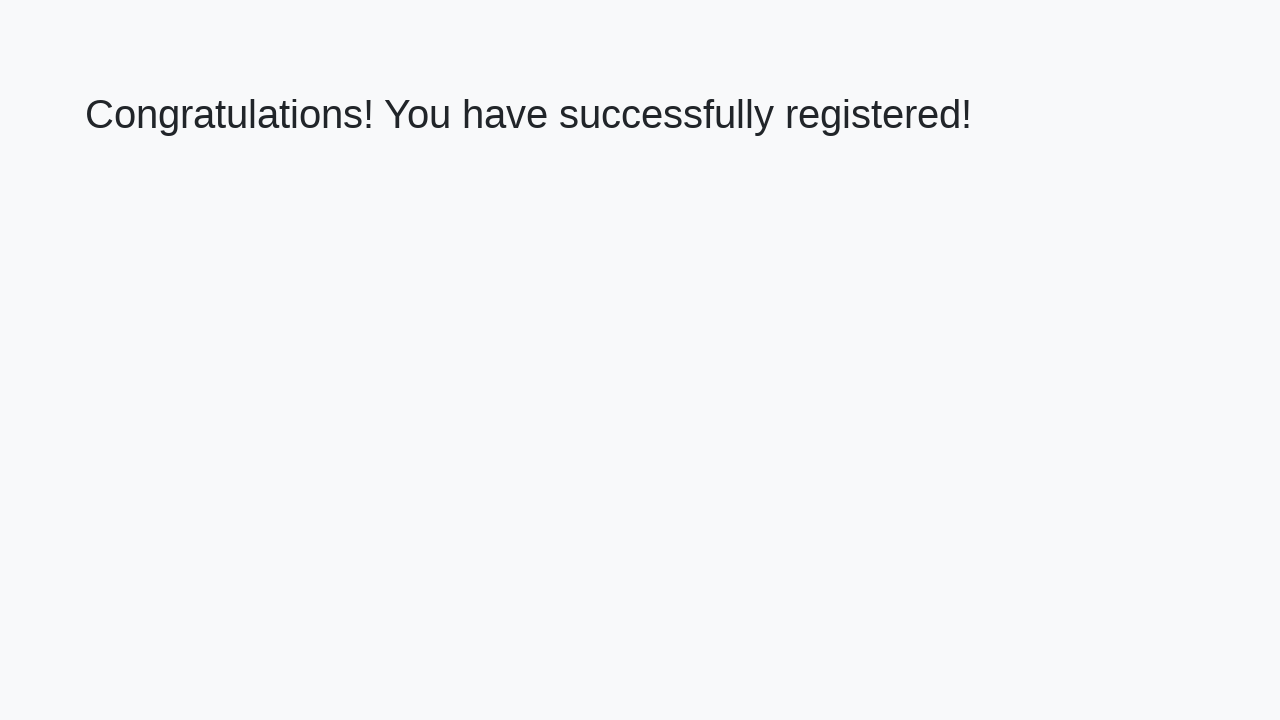

Success message (h1) loaded
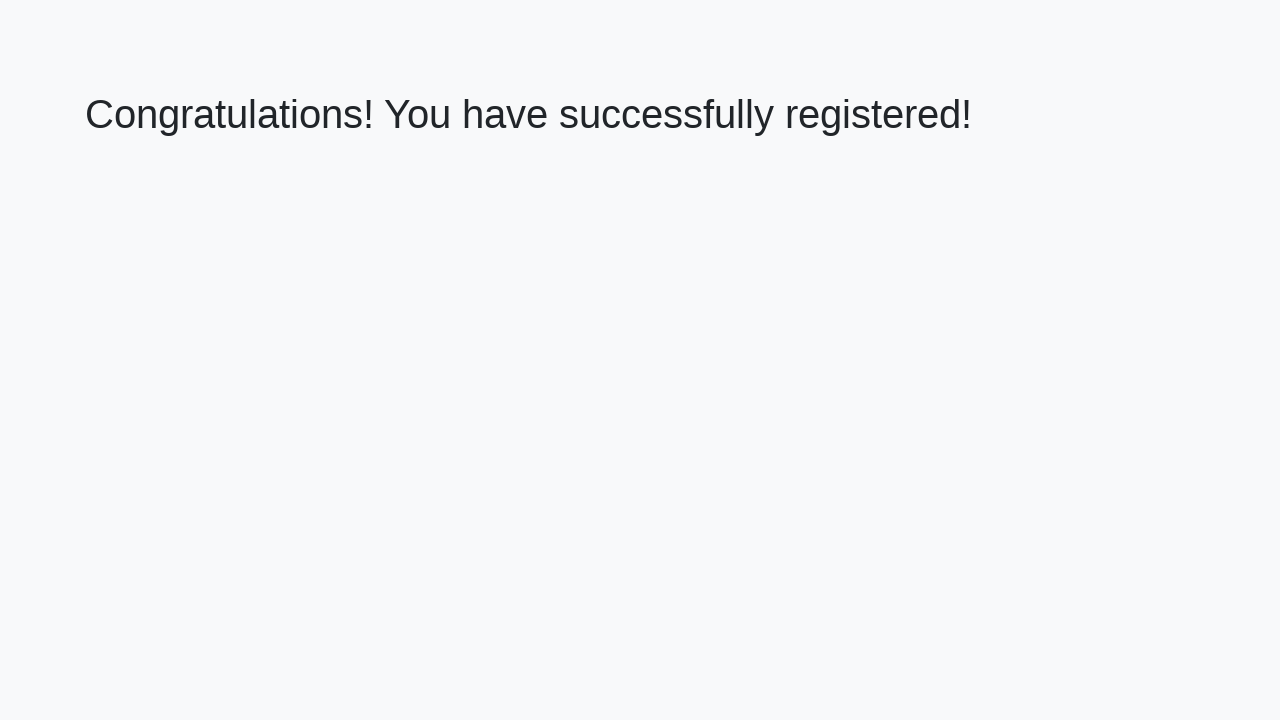

Retrieved success message text: 'Congratulations! You have successfully registered!'
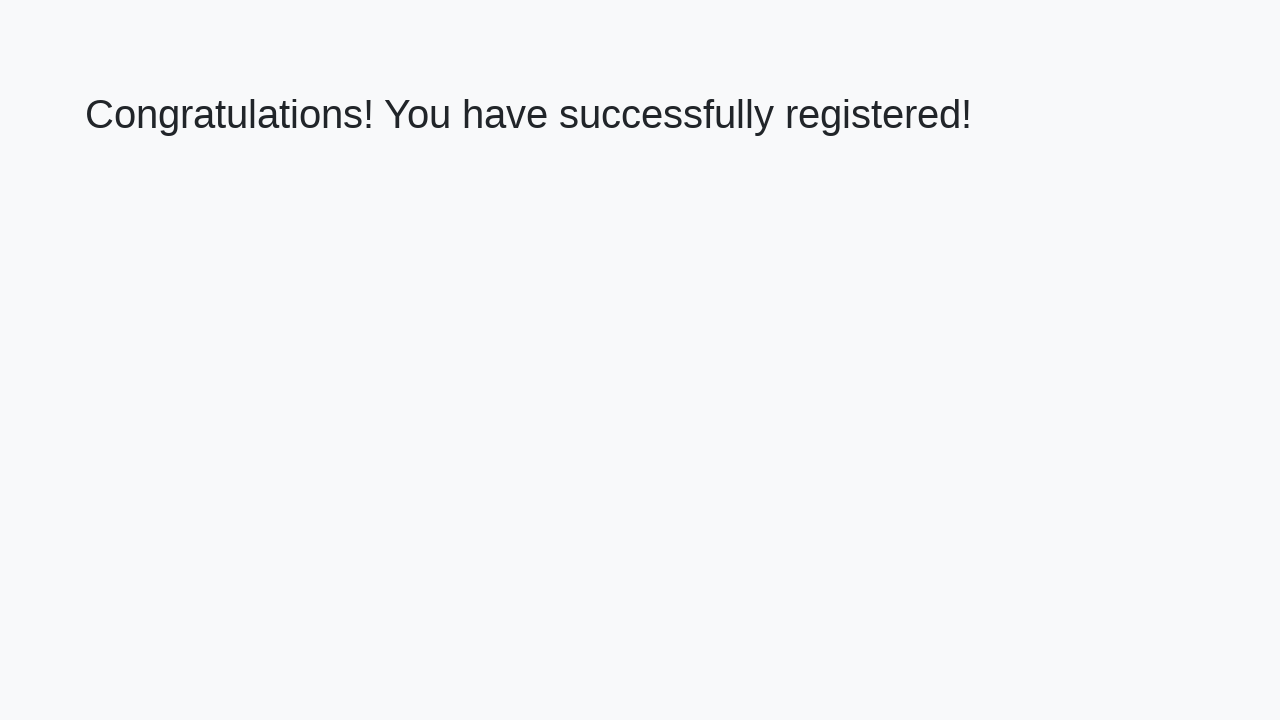

Verified registration success message
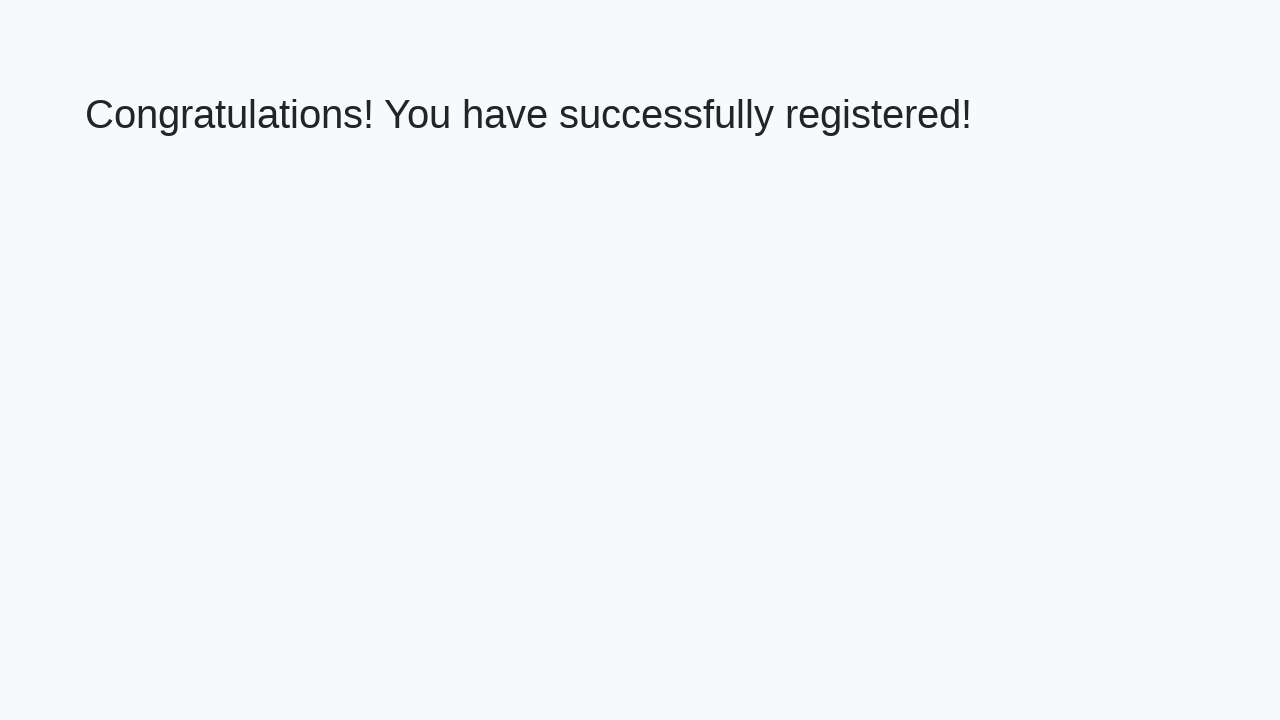

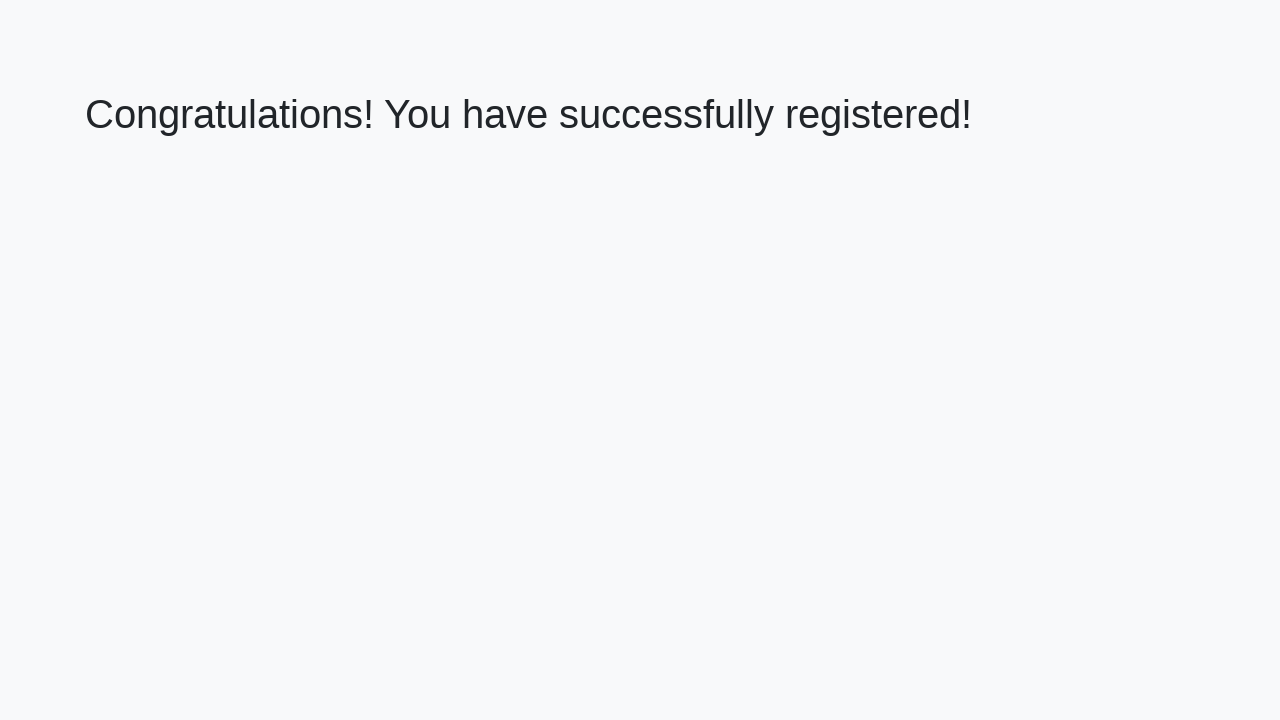